Tests that clicking the Samokat logo after entering an order number redirects back to the main scooter rental page

Starting URL: https://qa-scooter.praktikum-services.ru/

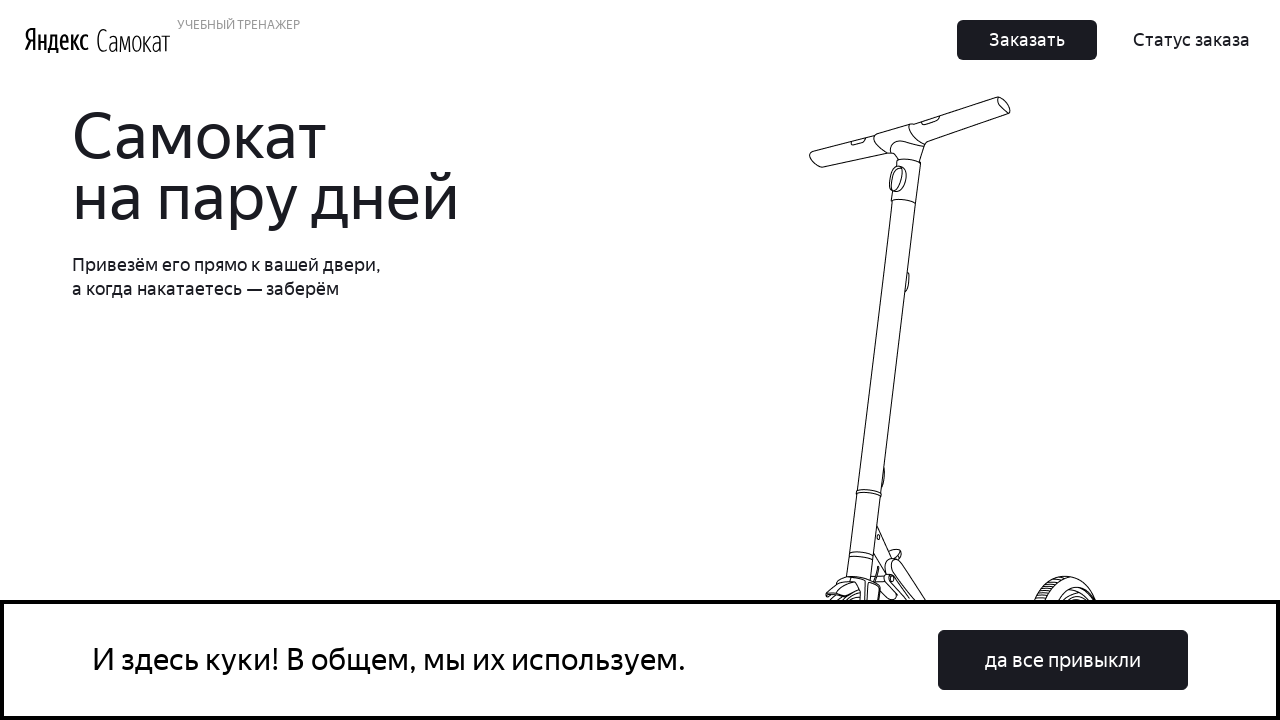

Clicked on order status link in header at (1192, 40) on .Header_Link__1TAG7
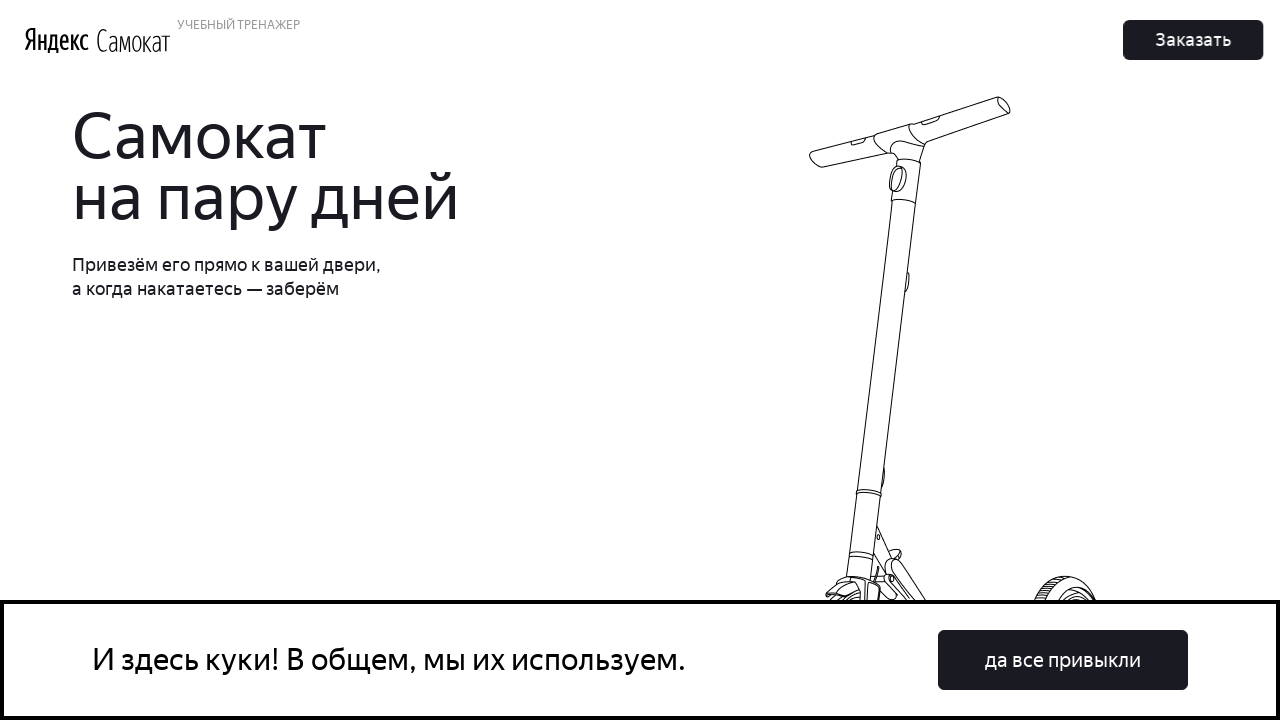

Filled in order number 362858 on .Input_Input__1iN_Z
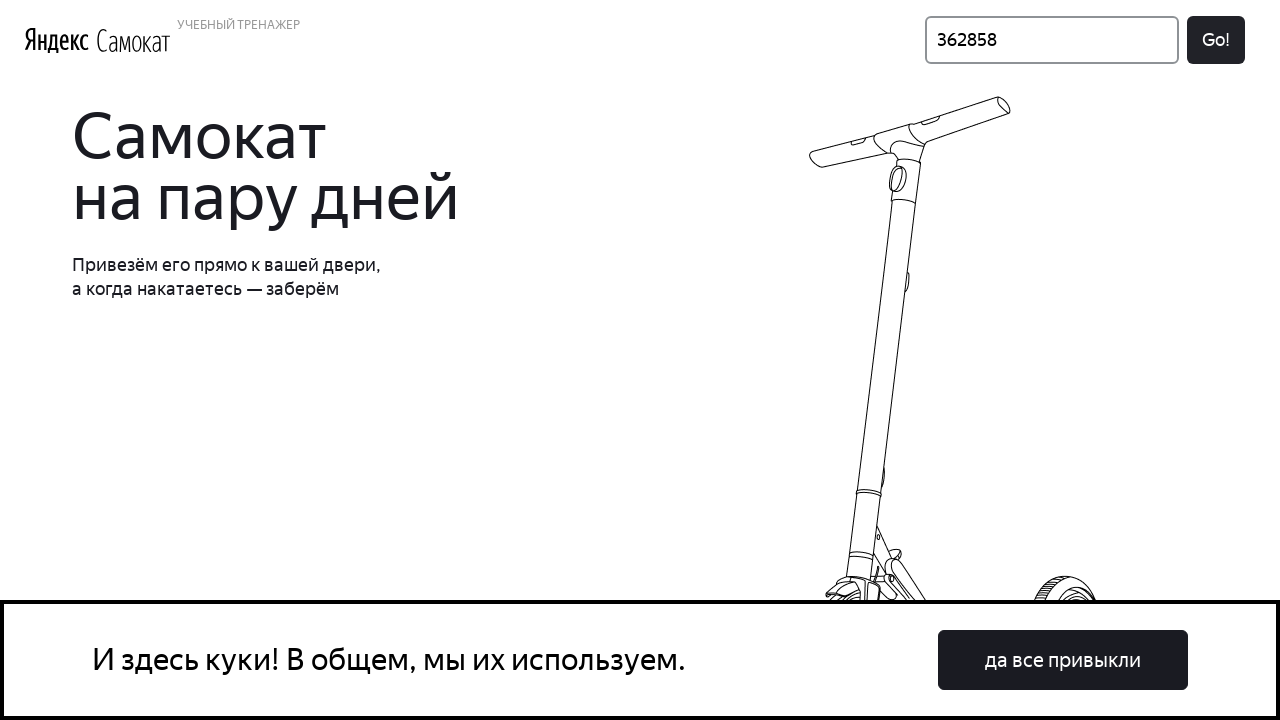

Go button became clickable
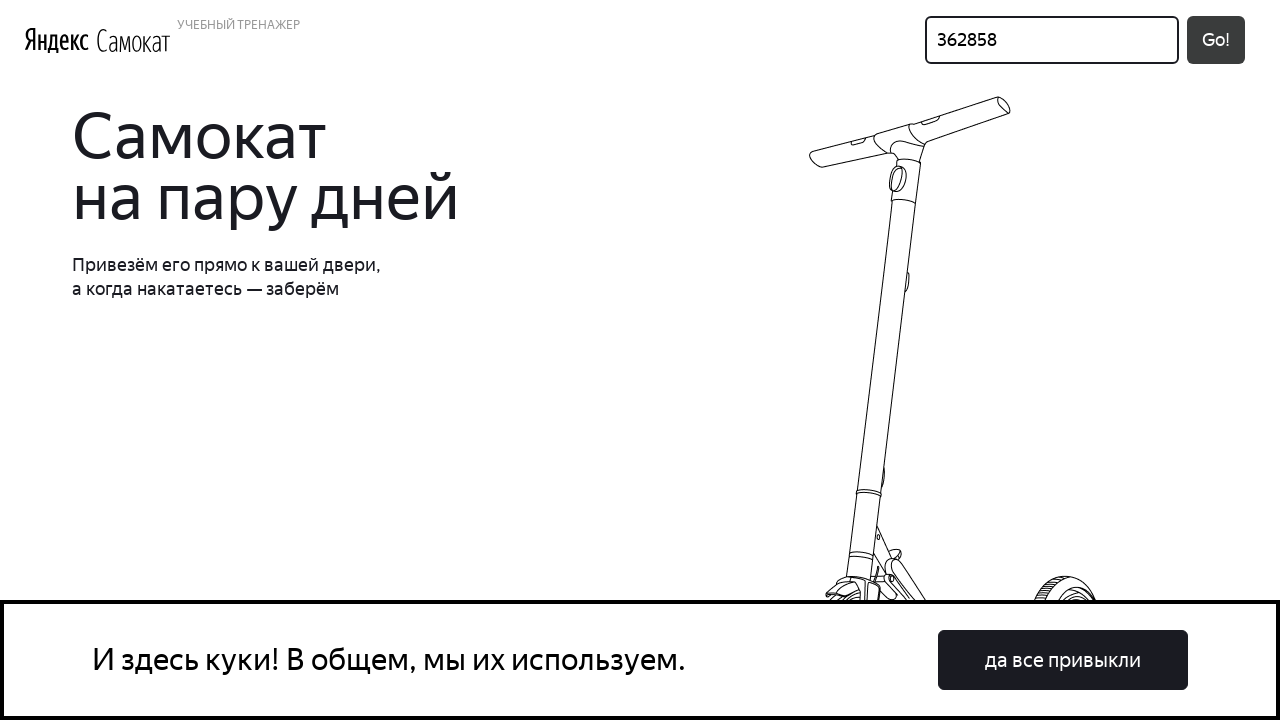

Clicked Go button to submit order number at (1216, 40) on .Header_Button__28dPO
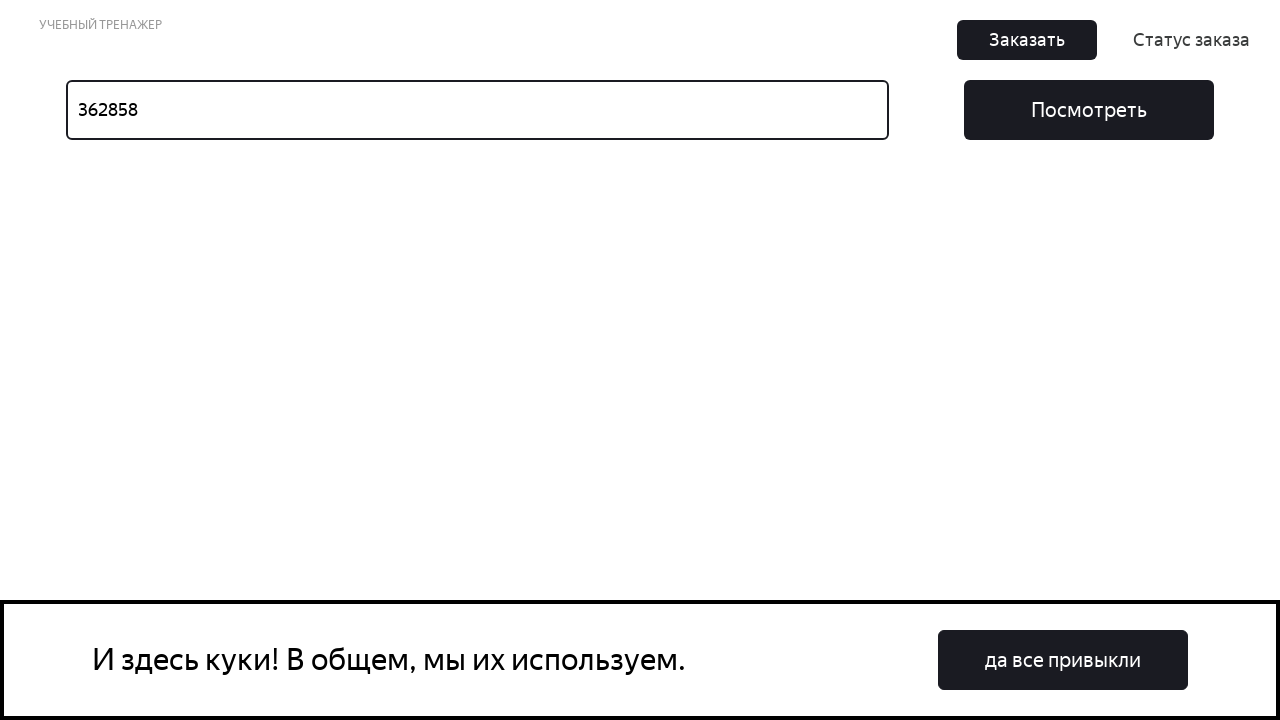

Order details loaded
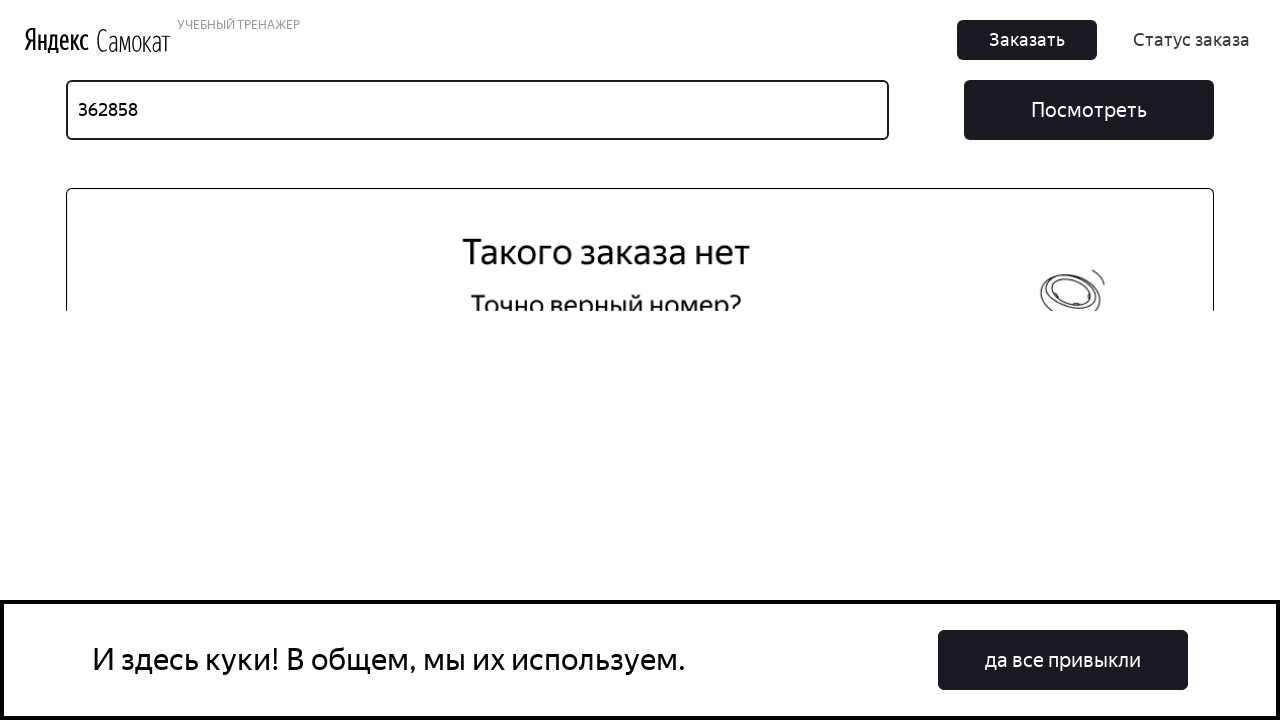

Clicked on Samokat logo at (134, 40) on .Header_LogoScooter__3lsAR
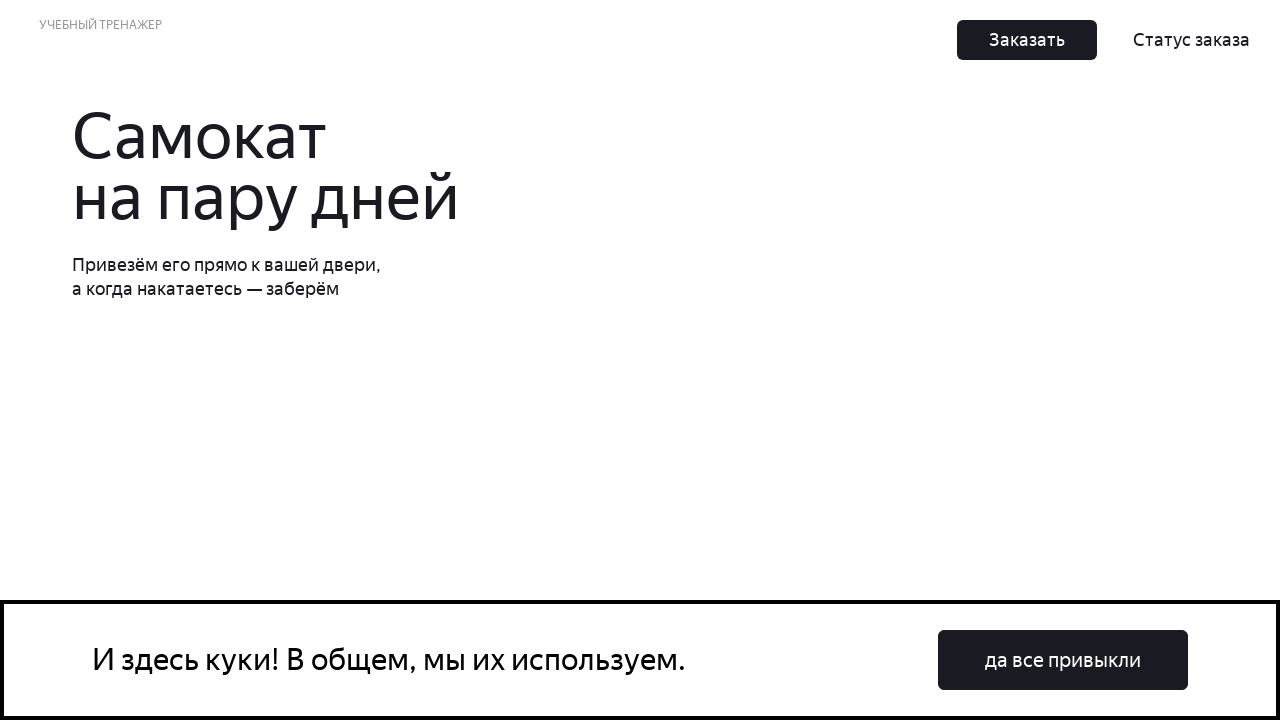

Redirected back to main scooter rental page
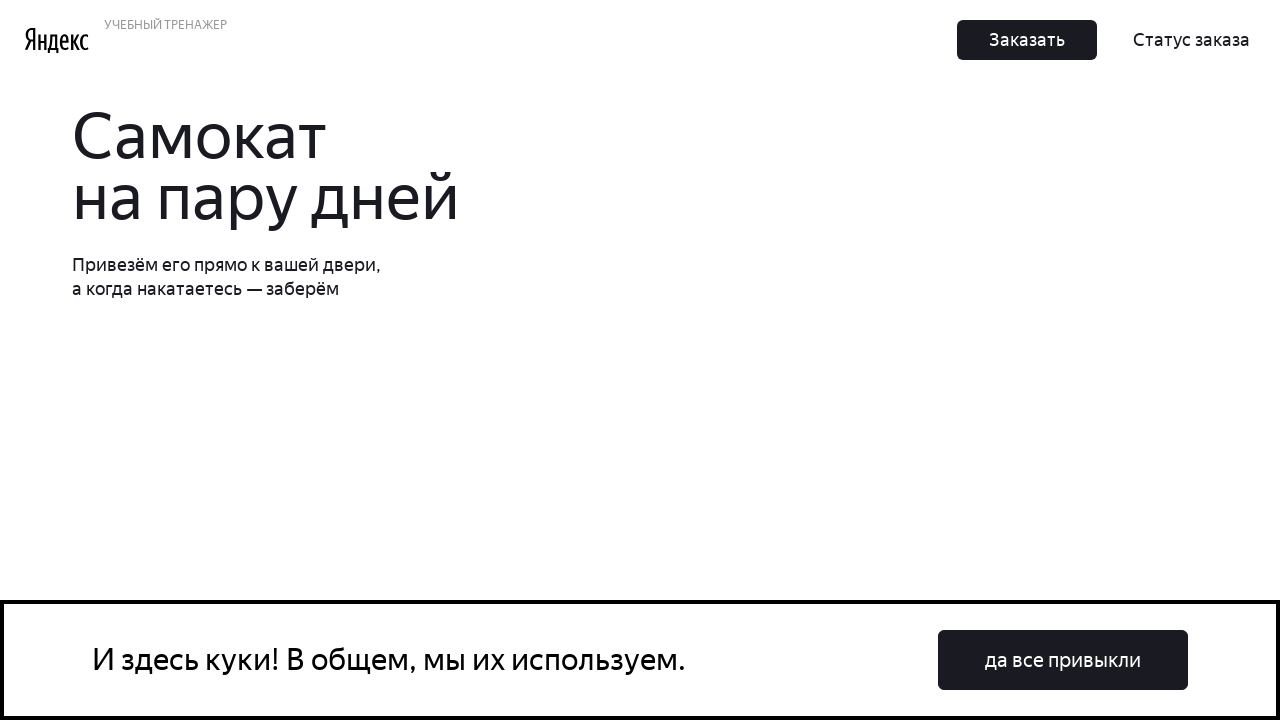

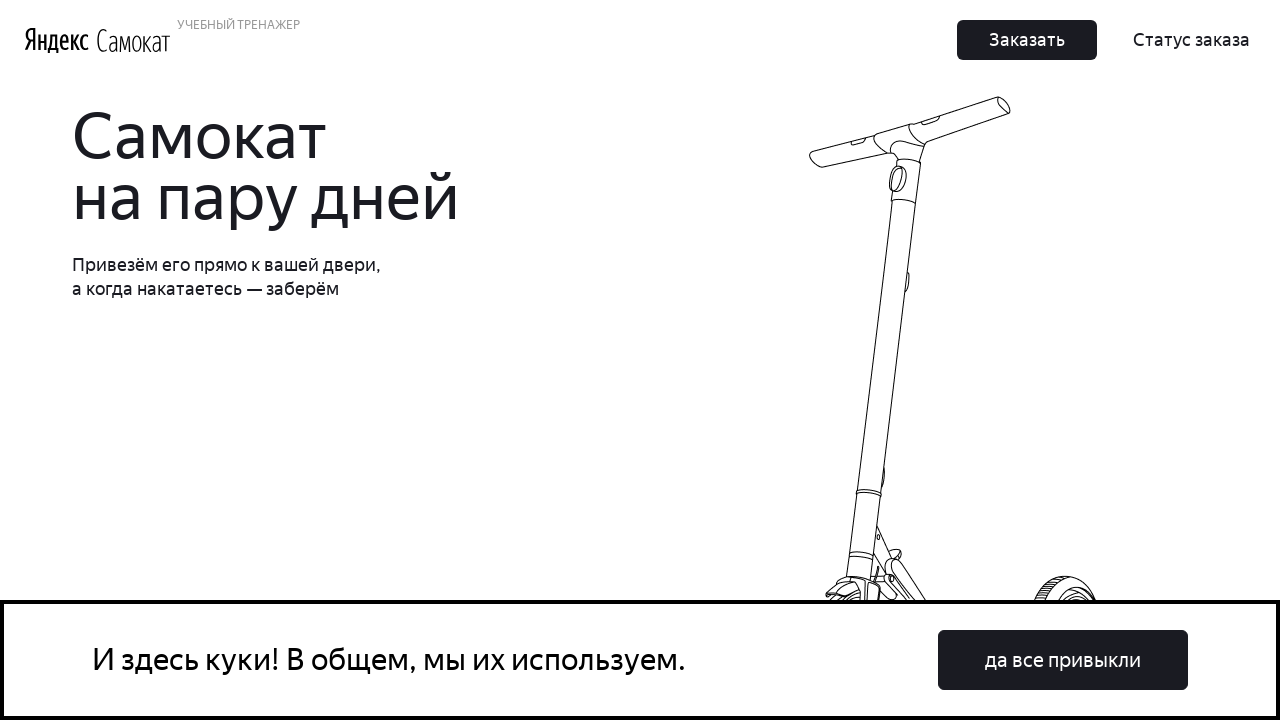